Tests an e-commerce flow by searching for products containing "ber", adding all matching items to cart, proceeding to checkout, and applying a promo code.

Starting URL: https://rahulshettyacademy.com/seleniumPractise/#/

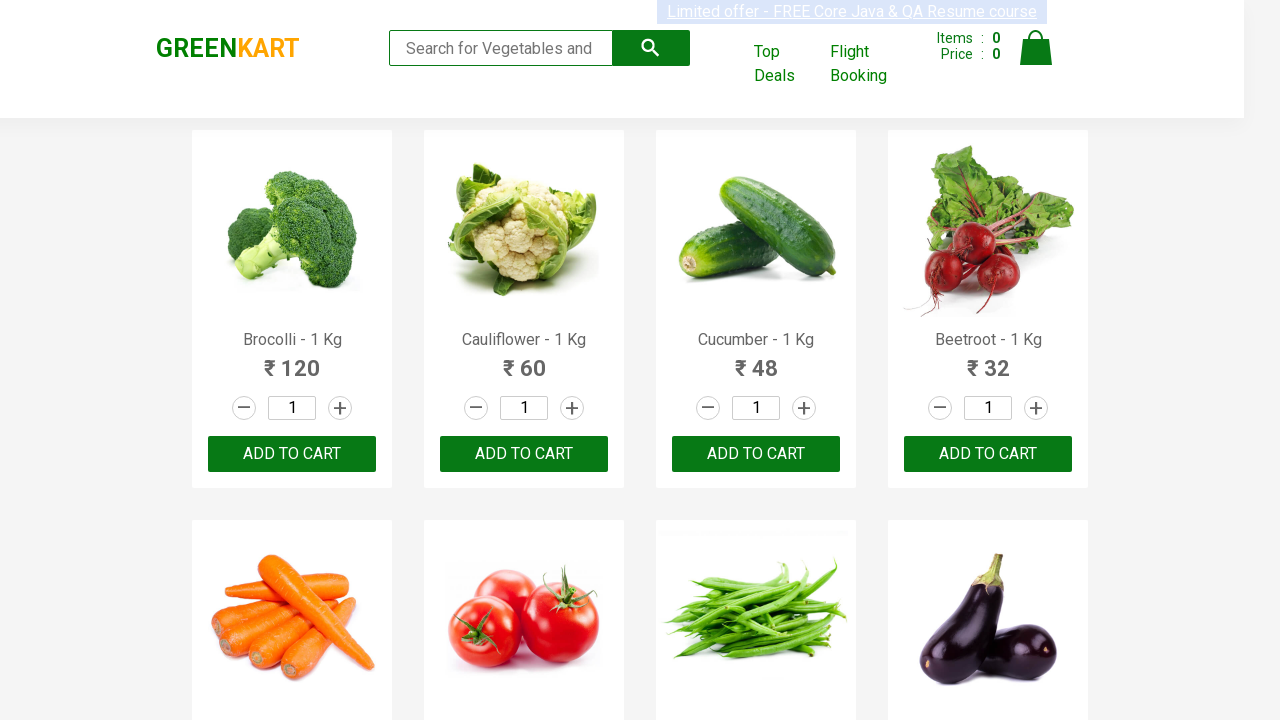

Filled search field with 'ber' to filter products on input[placeholder='Search for Vegetables and Fruits']
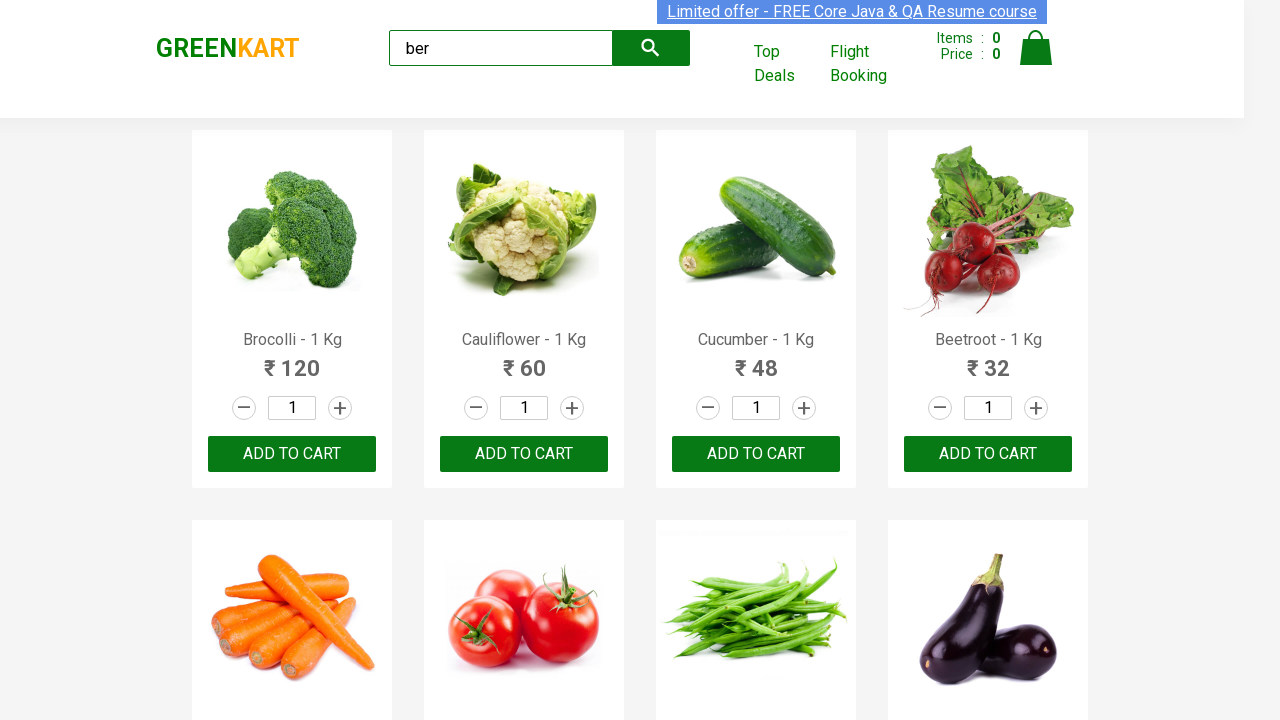

Waited for search results to filter
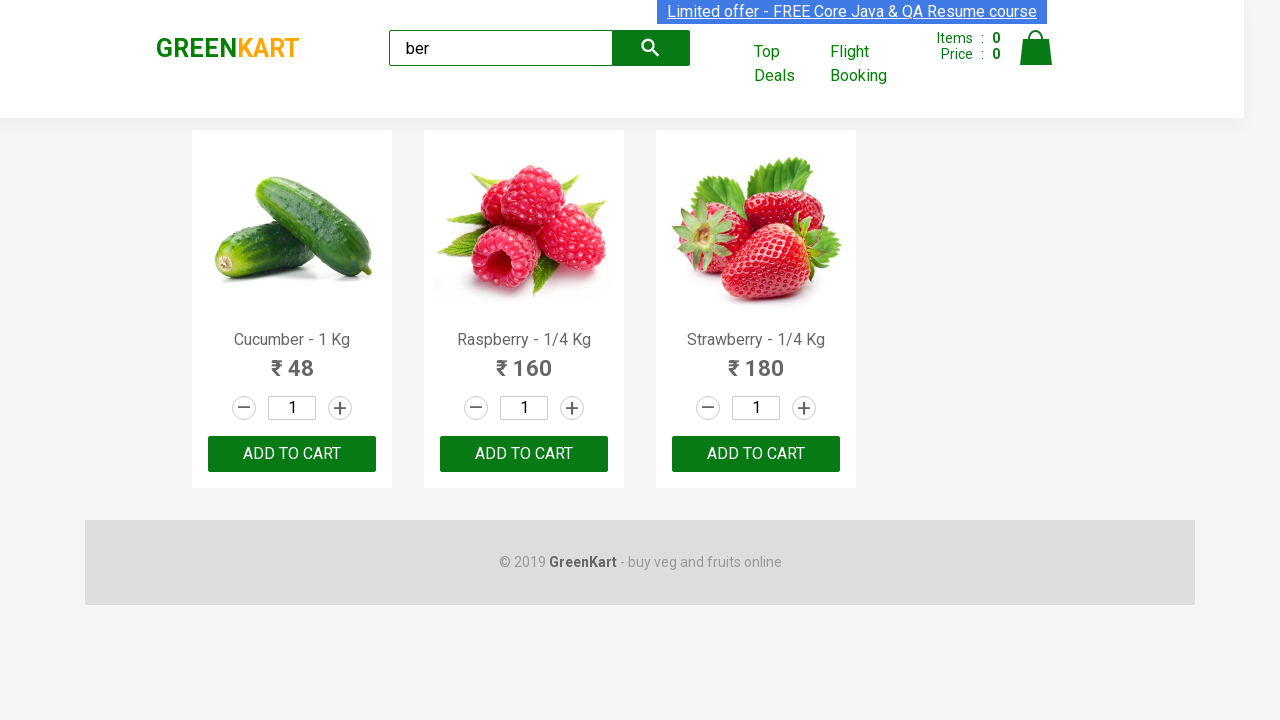

Clicked 'Add to Cart' button for product 1 at (292, 454) on xpath=//div[@class='product-action']/button >> nth=0
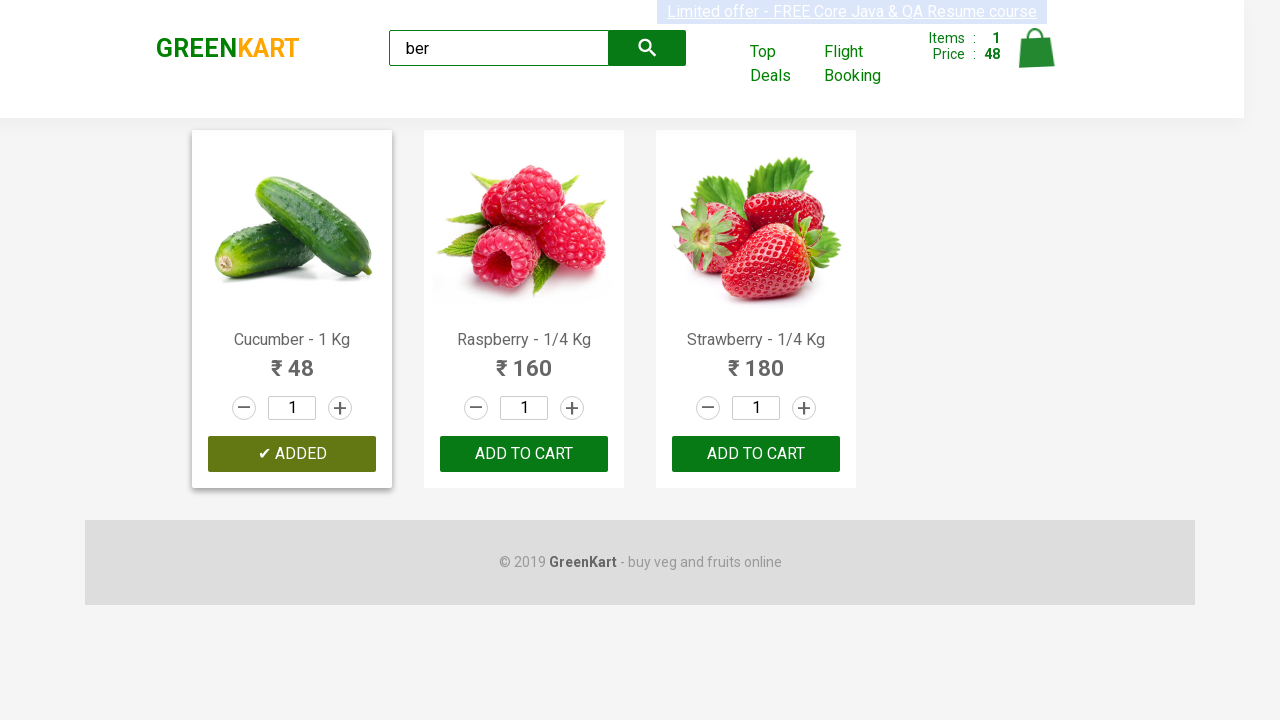

Waited after adding product 1 to cart
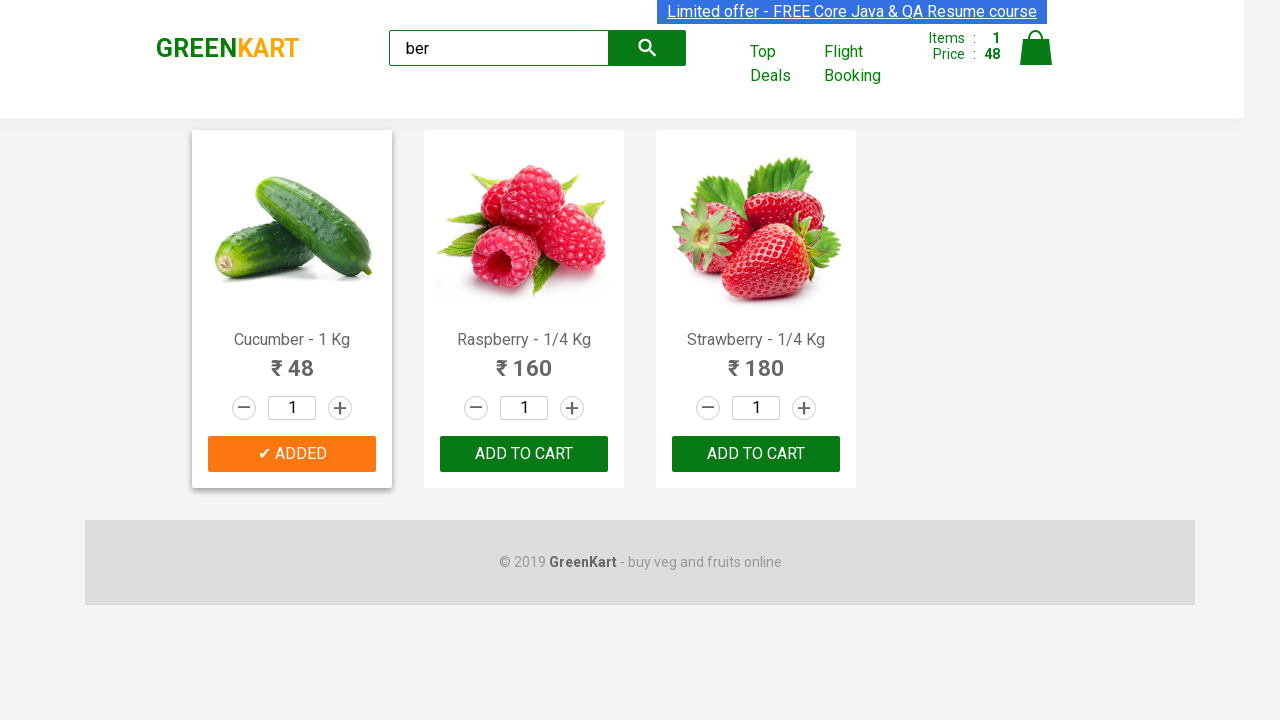

Clicked 'Add to Cart' button for product 2 at (524, 454) on xpath=//div[@class='product-action']/button >> nth=1
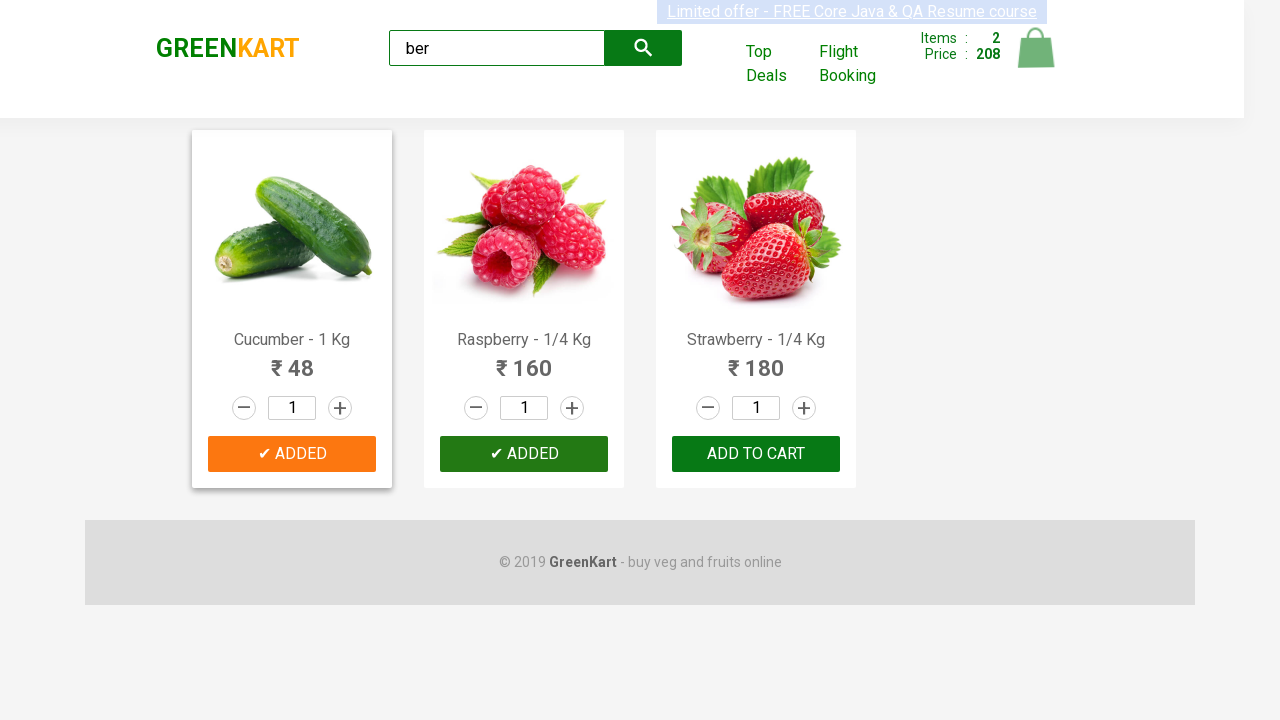

Waited after adding product 2 to cart
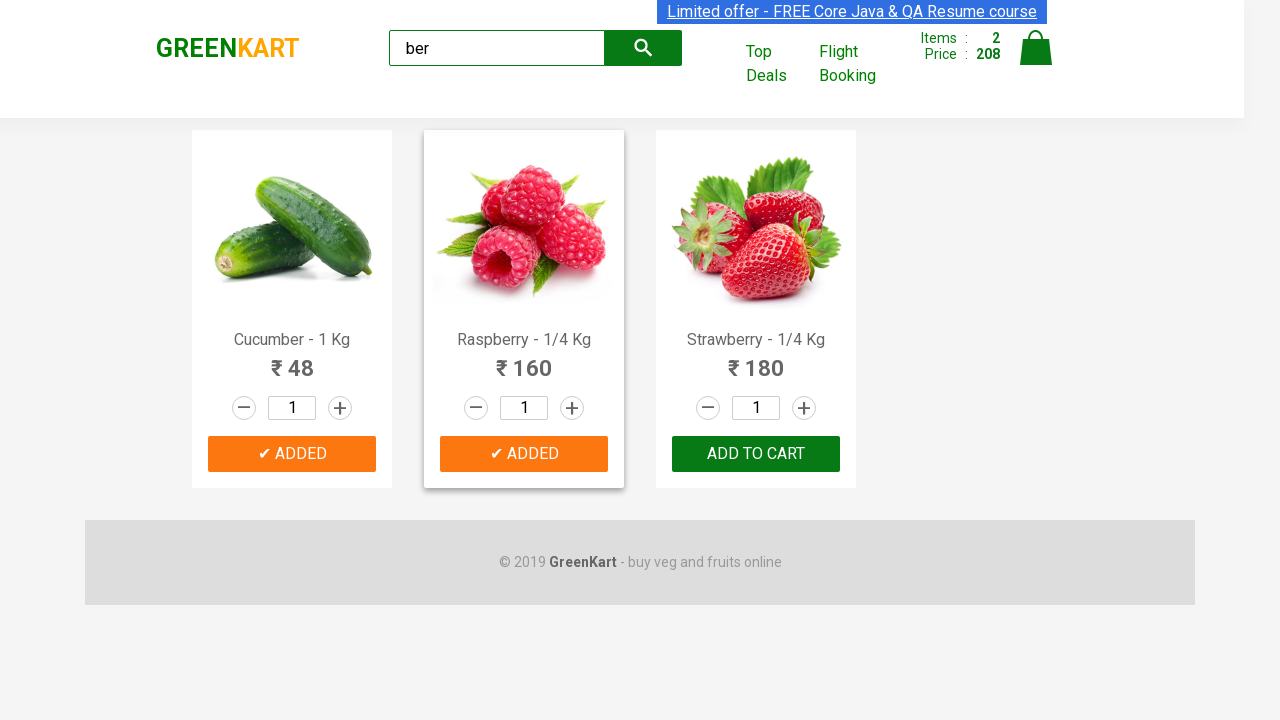

Clicked 'Add to Cart' button for product 3 at (756, 454) on xpath=//div[@class='product-action']/button >> nth=2
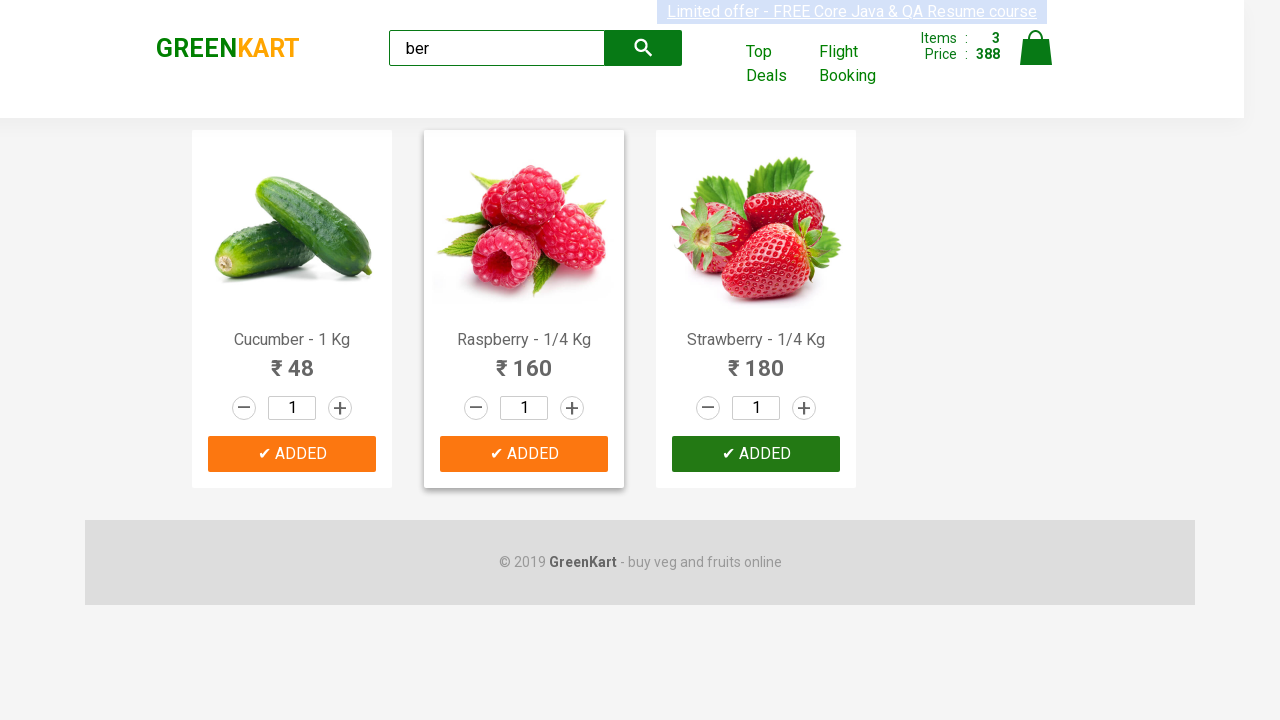

Waited after adding product 3 to cart
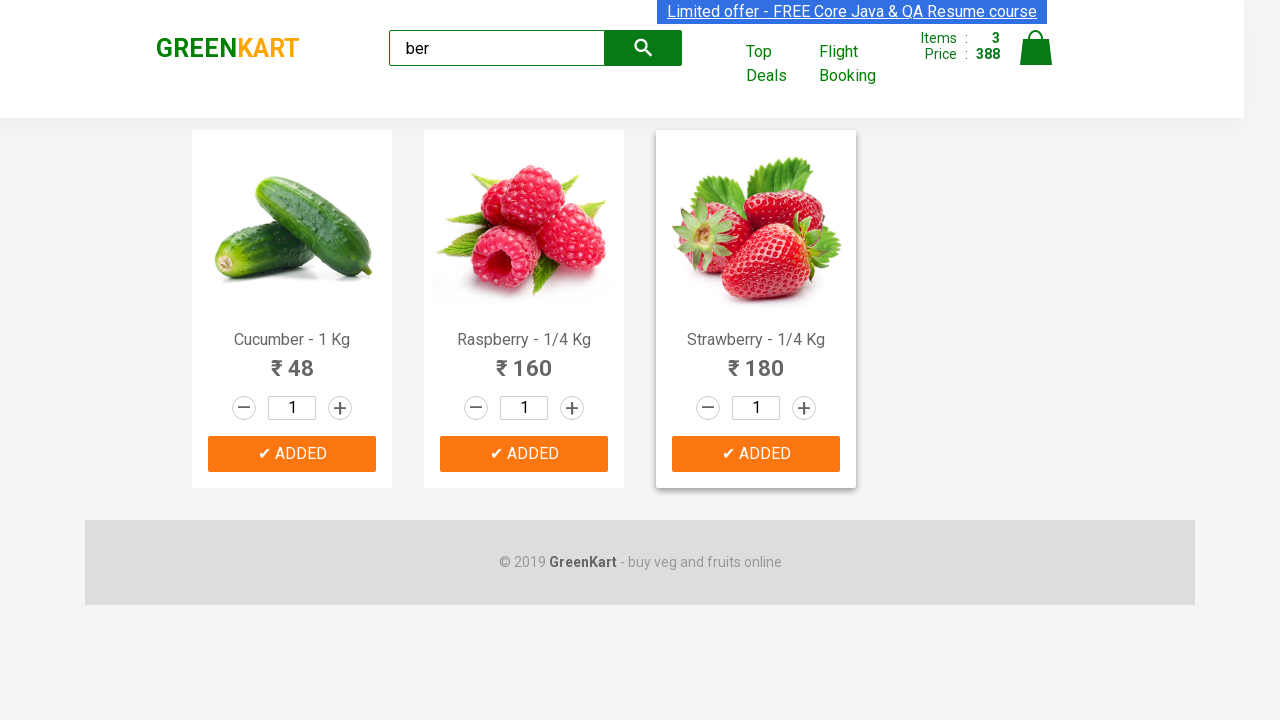

Clicked on the cart icon at (1036, 48) on img[alt='Cart']
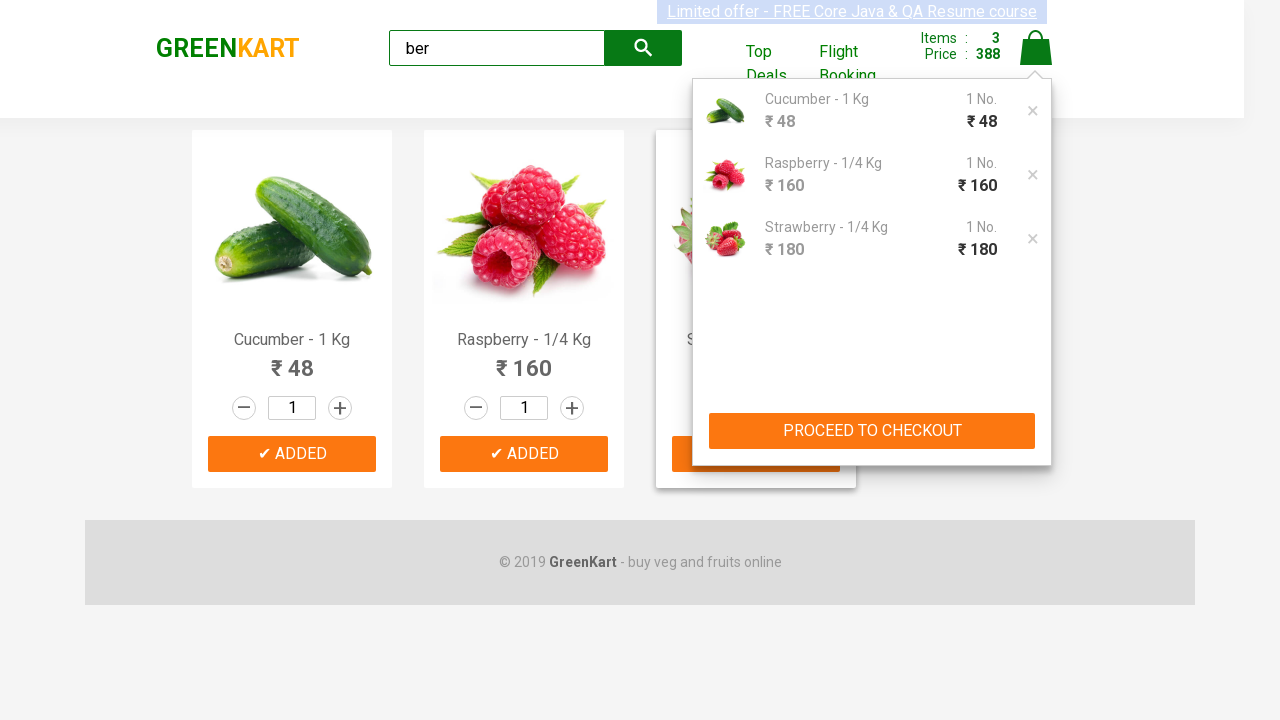

Clicked 'PROCEED TO CHECKOUT' button at (872, 431) on xpath=//button[normalize-space()='PROCEED TO CHECKOUT']
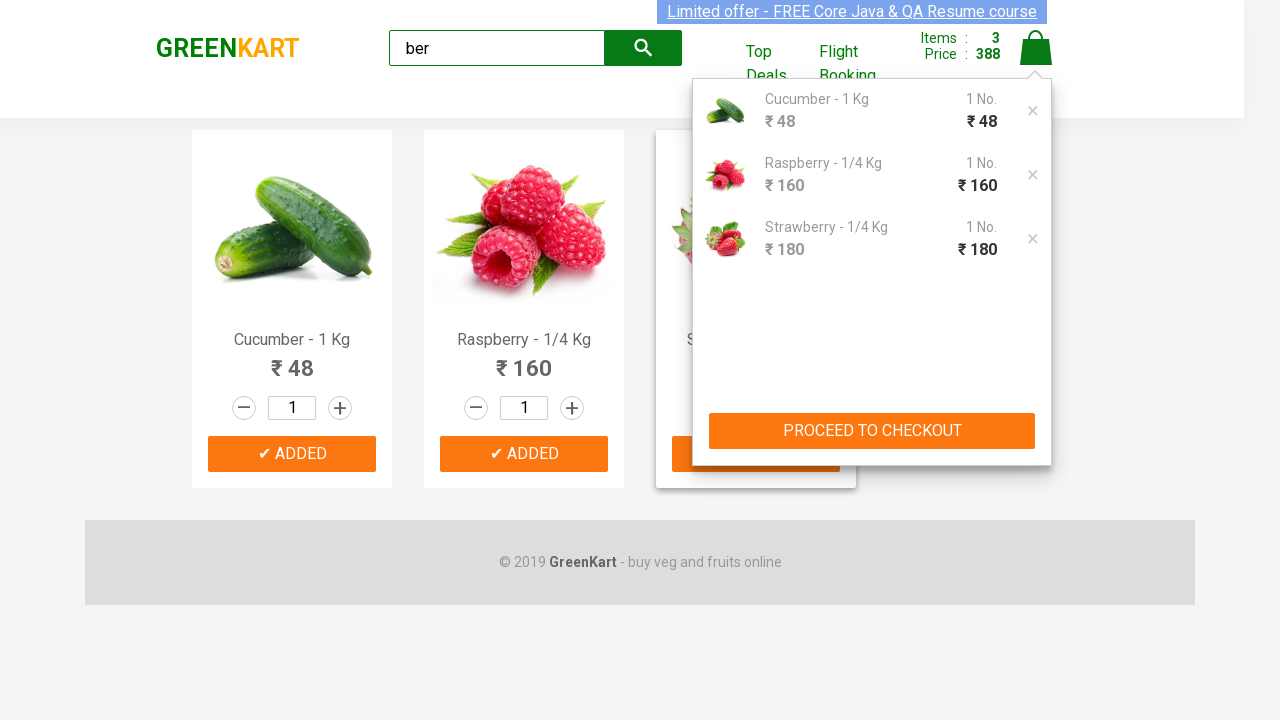

Entered promo code 'rahulshettyacademy' on //input[@placeholder='Enter promo code']
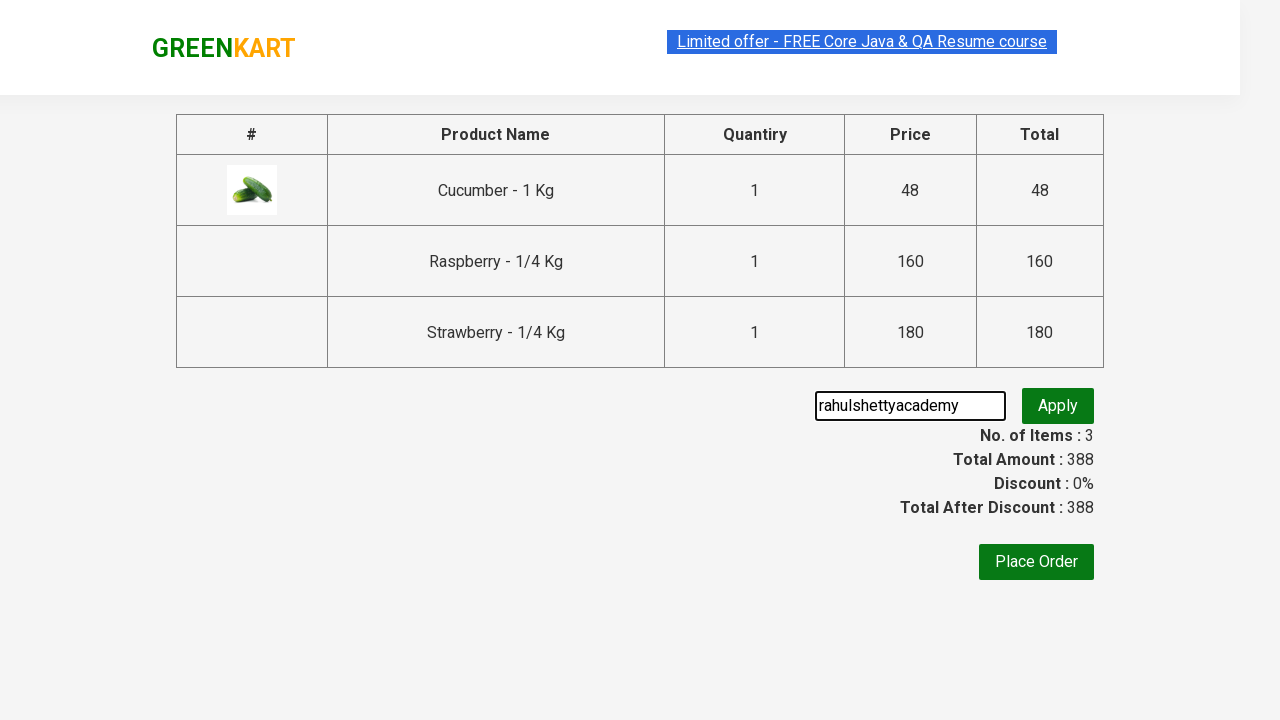

Clicked 'Apply' button to apply promo code at (1058, 406) on xpath=//button[normalize-space()='Apply']
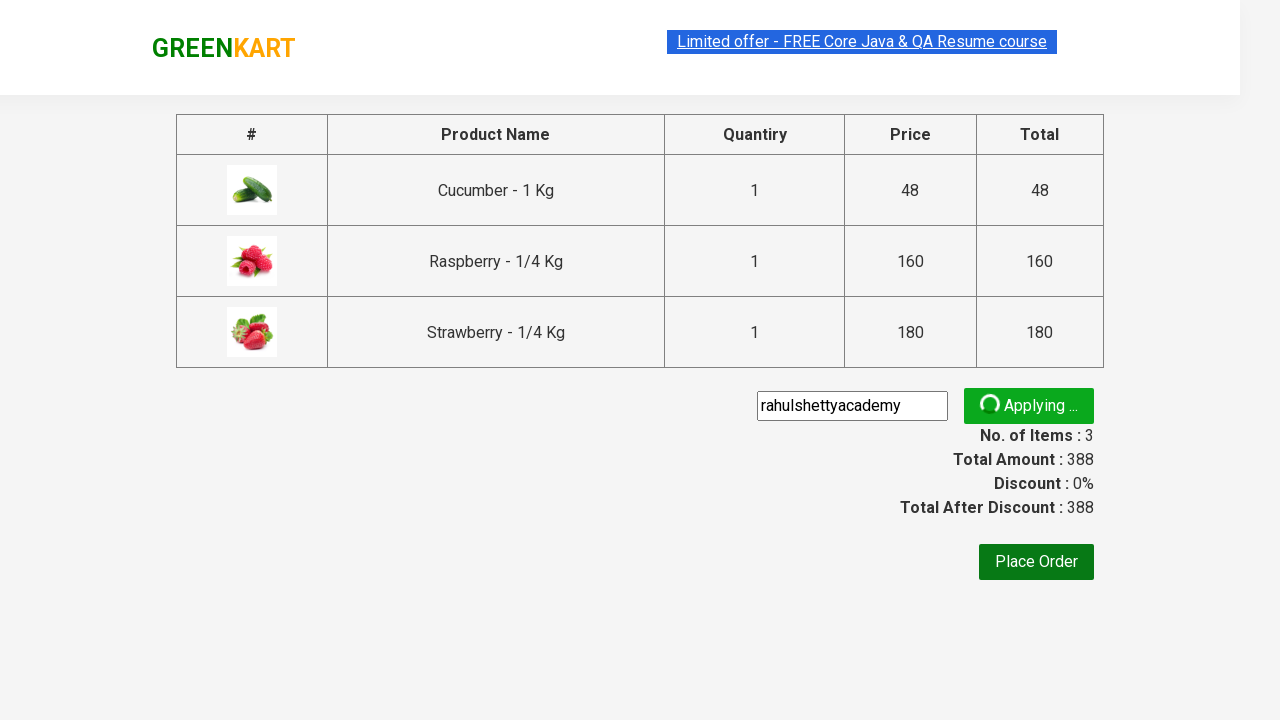

Promo code successfully applied
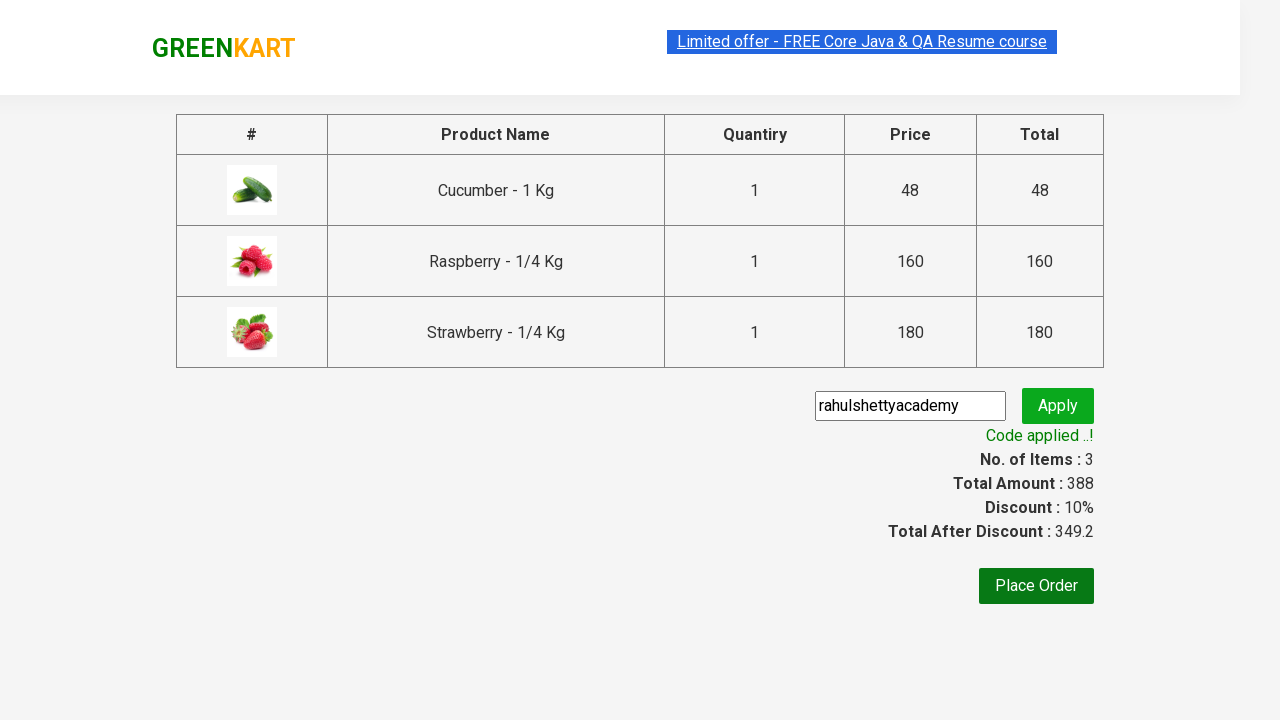

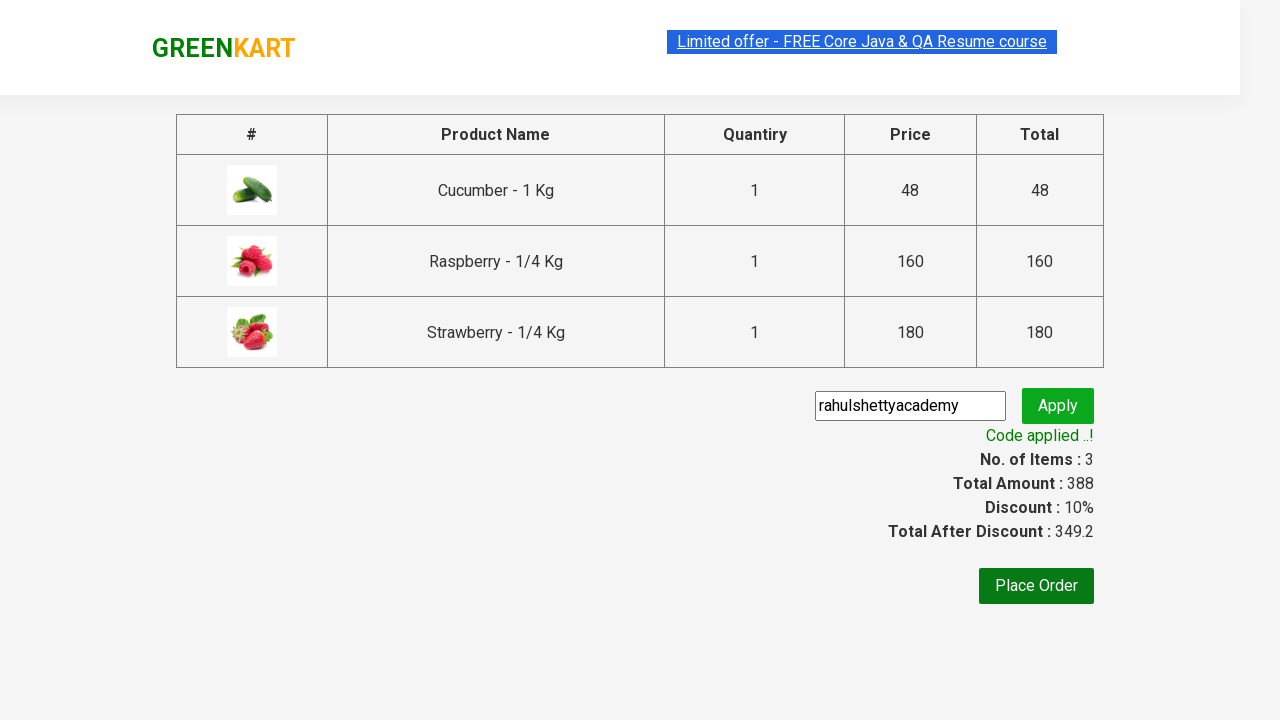